Tests tooltip display by hovering over an age input field and verifying the tooltip content appears correctly.

Starting URL: https://automationfc.github.io/jquery-tooltip/

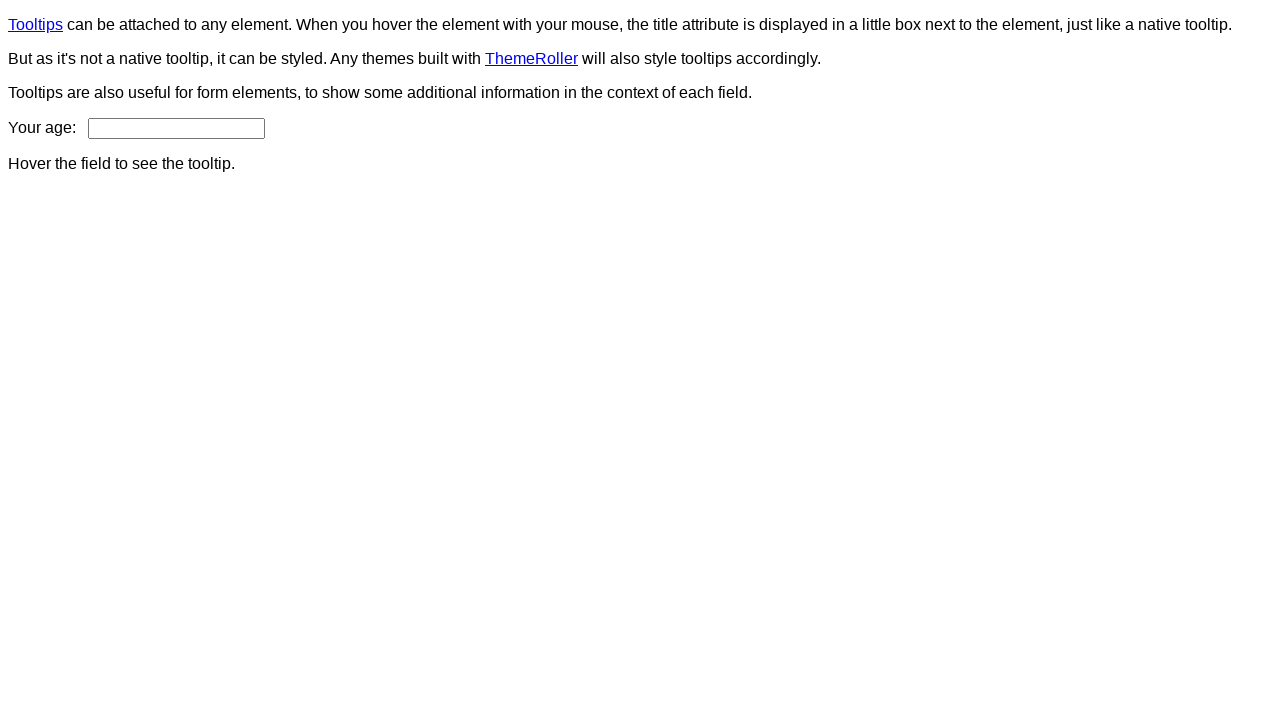

Hovered over age input field at (176, 128) on input#age
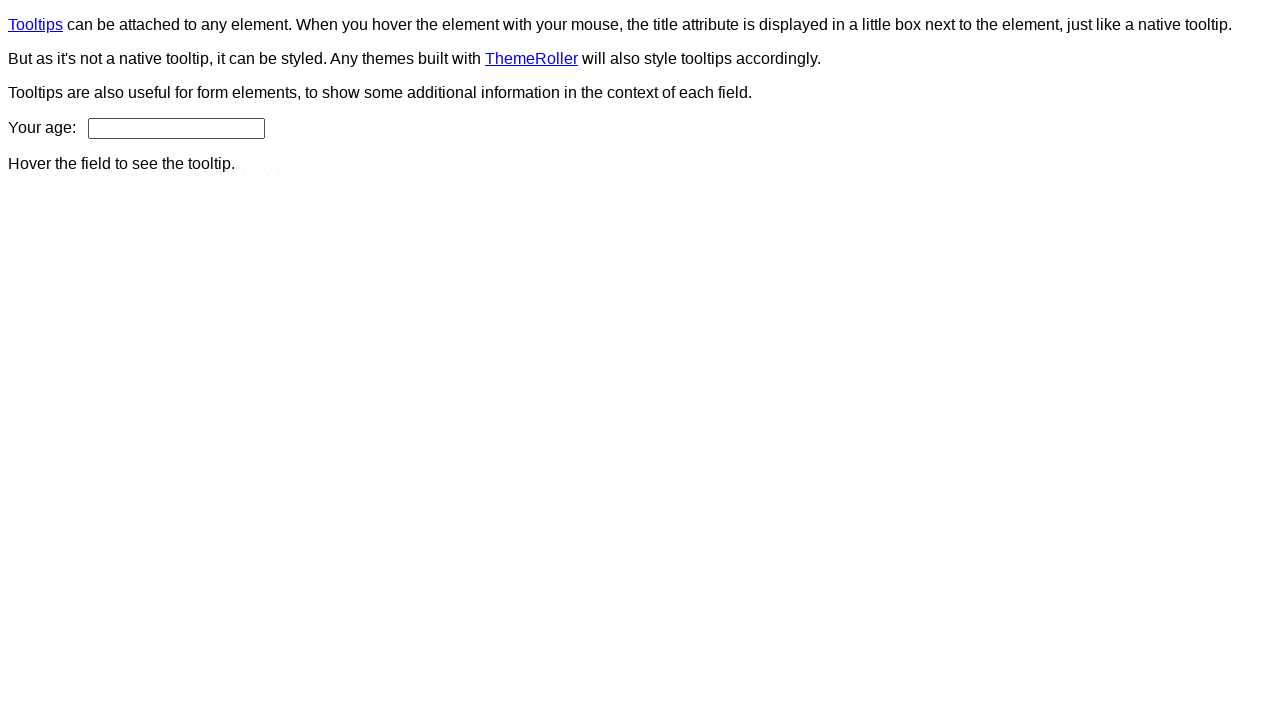

Tooltip content appeared after hovering
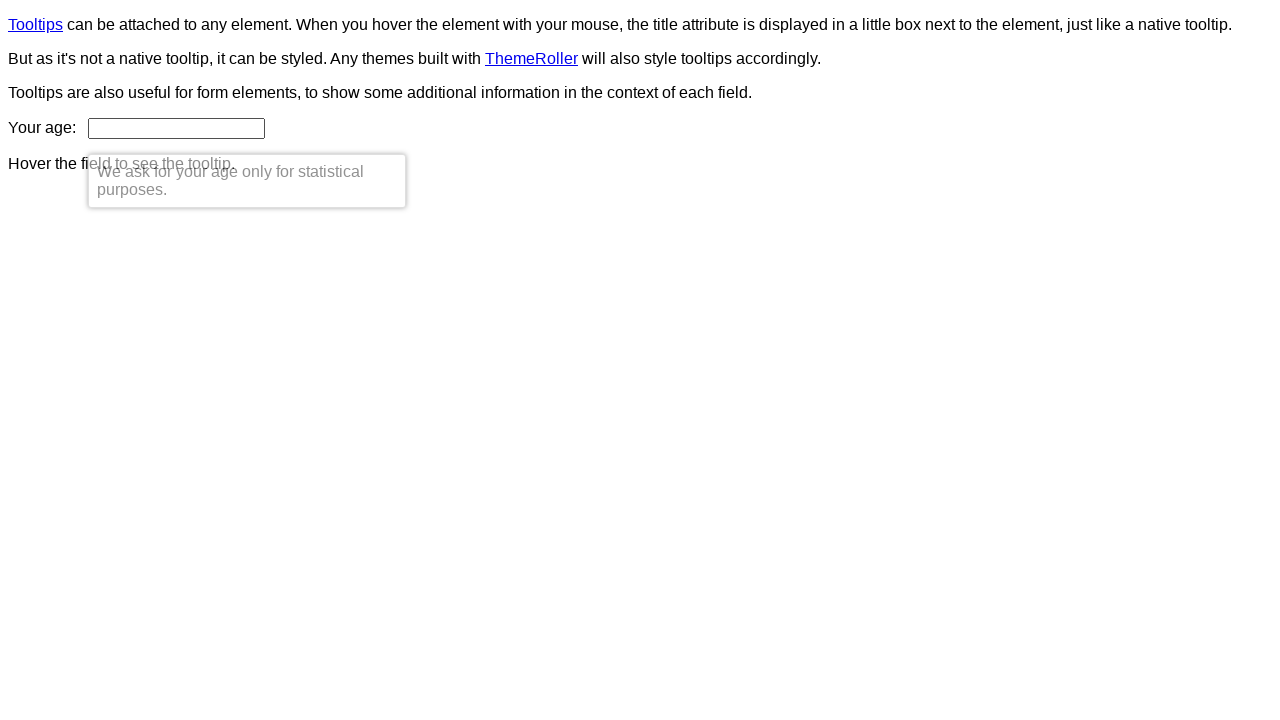

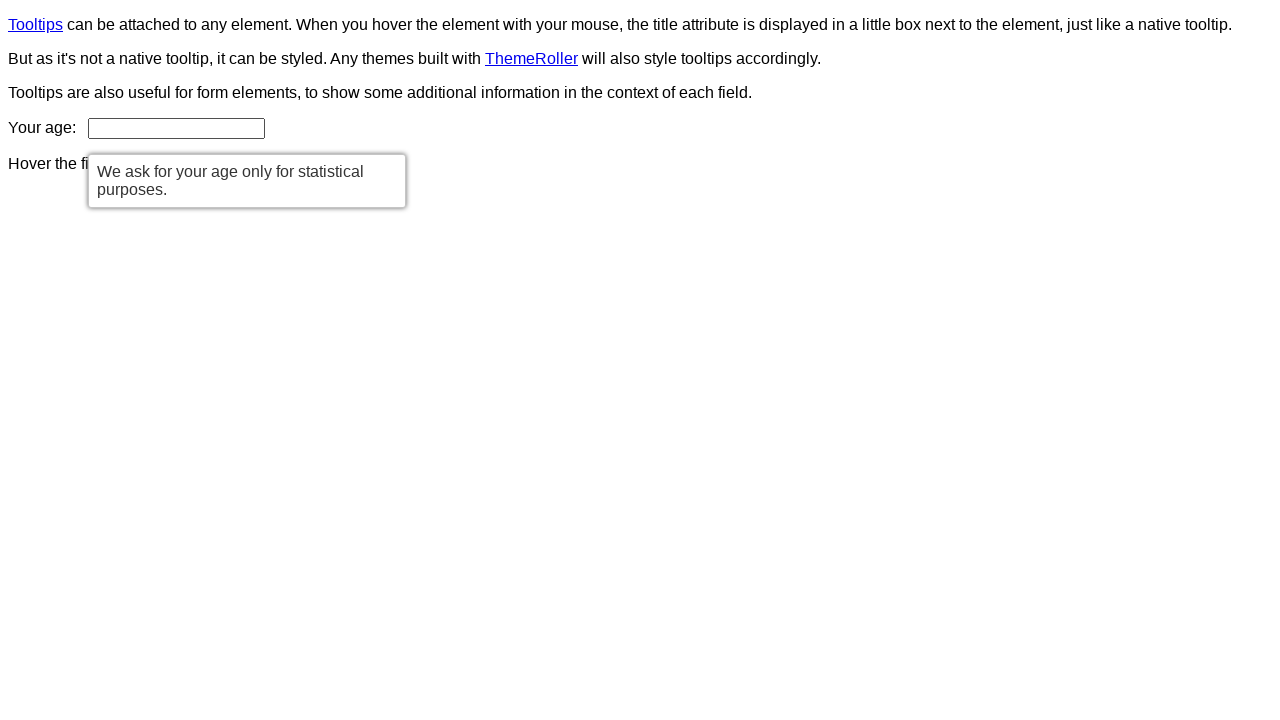